Tests the date picker functionality by clearing the date field and entering a new date (10 days from the current date), then submitting with Enter key.

Starting URL: https://demoqa.com/date-picker

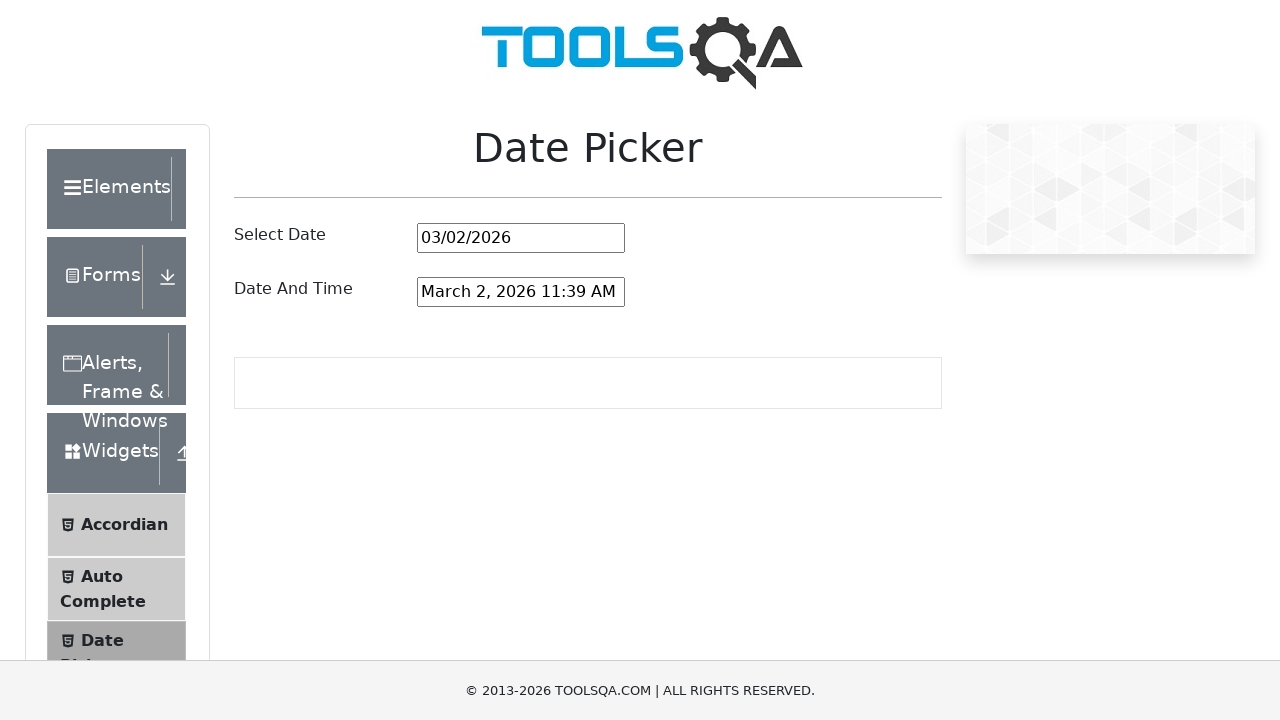

Located date picker input field
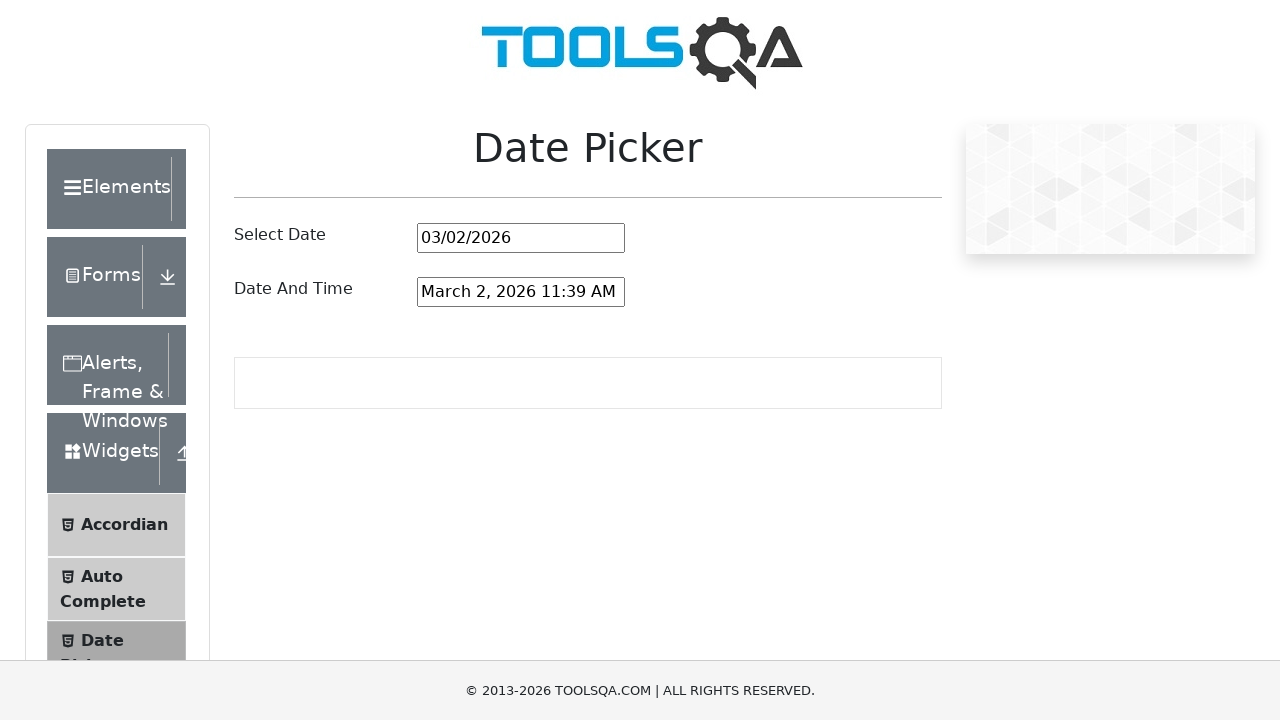

Calculated target date as 03/12/2026 (10 days from now)
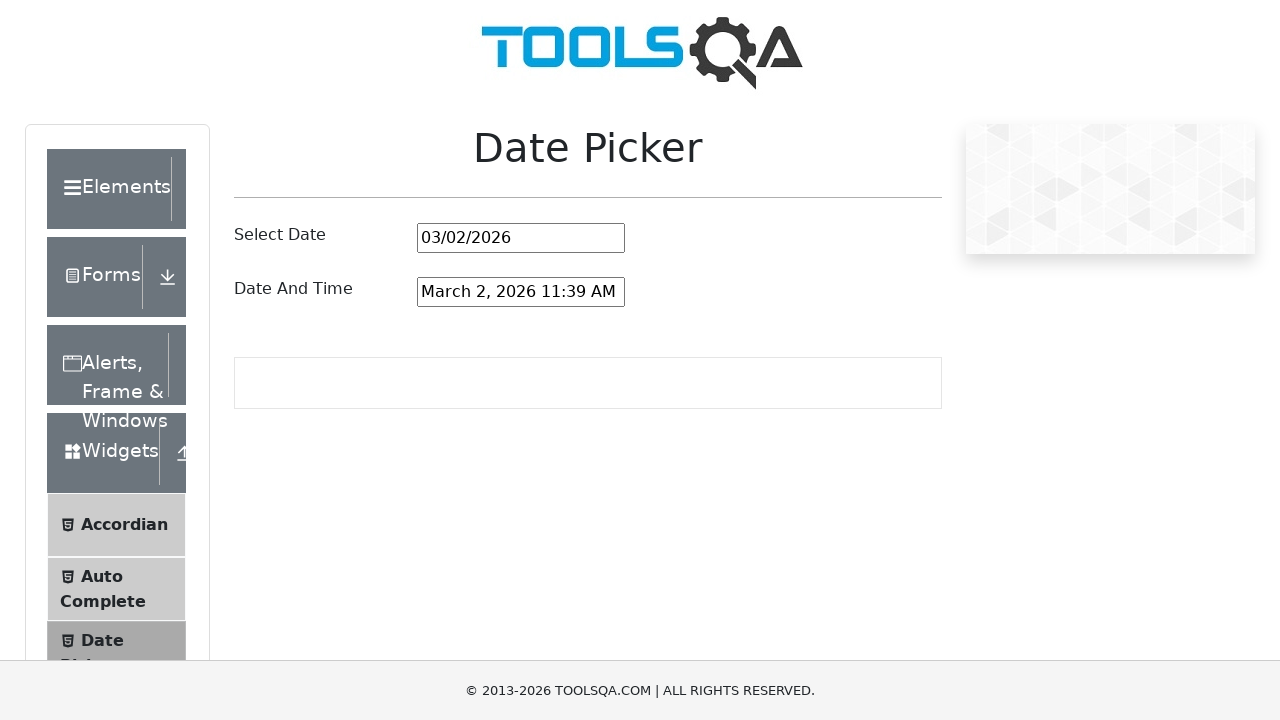

Cleared the date picker input field on #datePickerMonthYearInput
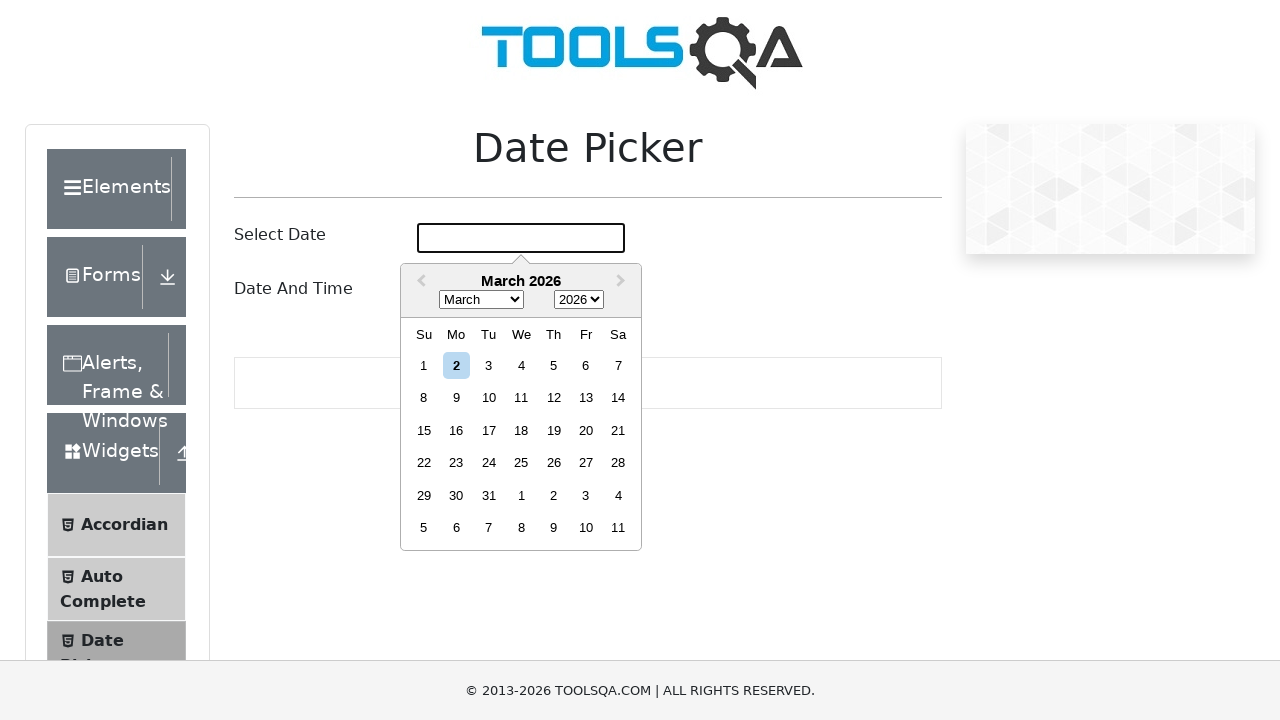

Filled date picker with 03/12/2026 on #datePickerMonthYearInput
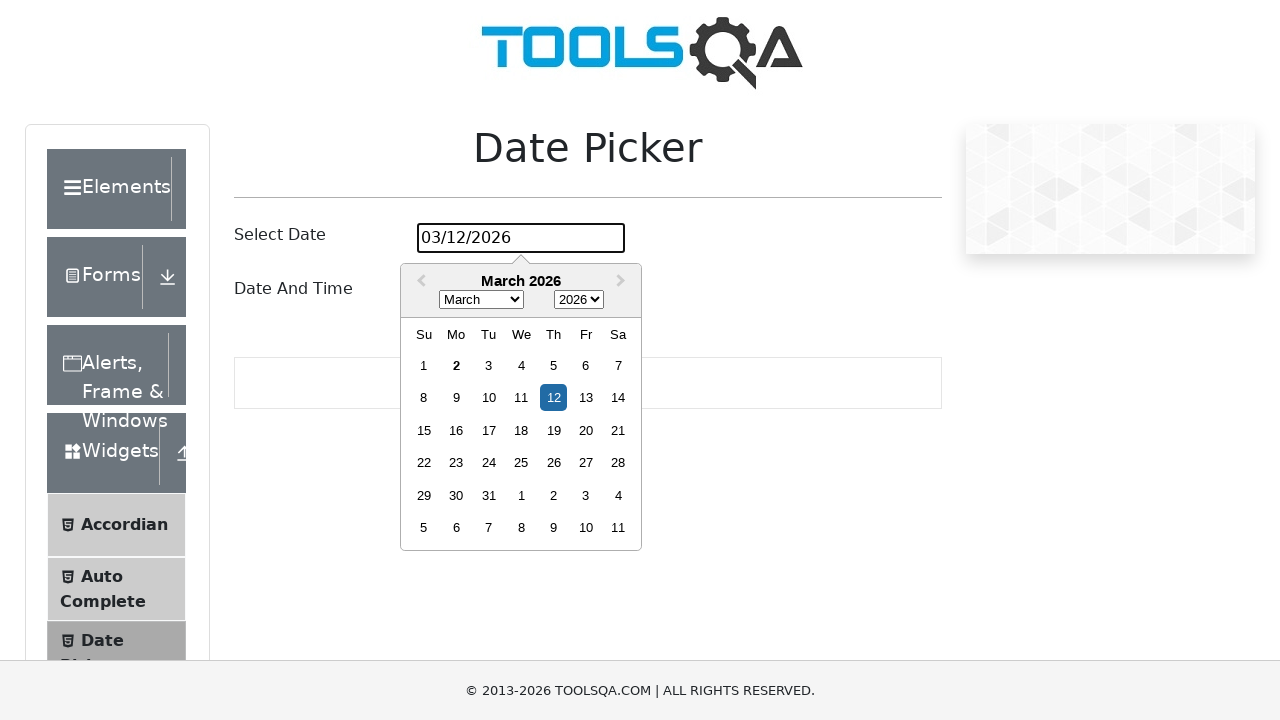

Pressed Enter to confirm the date selection on #datePickerMonthYearInput
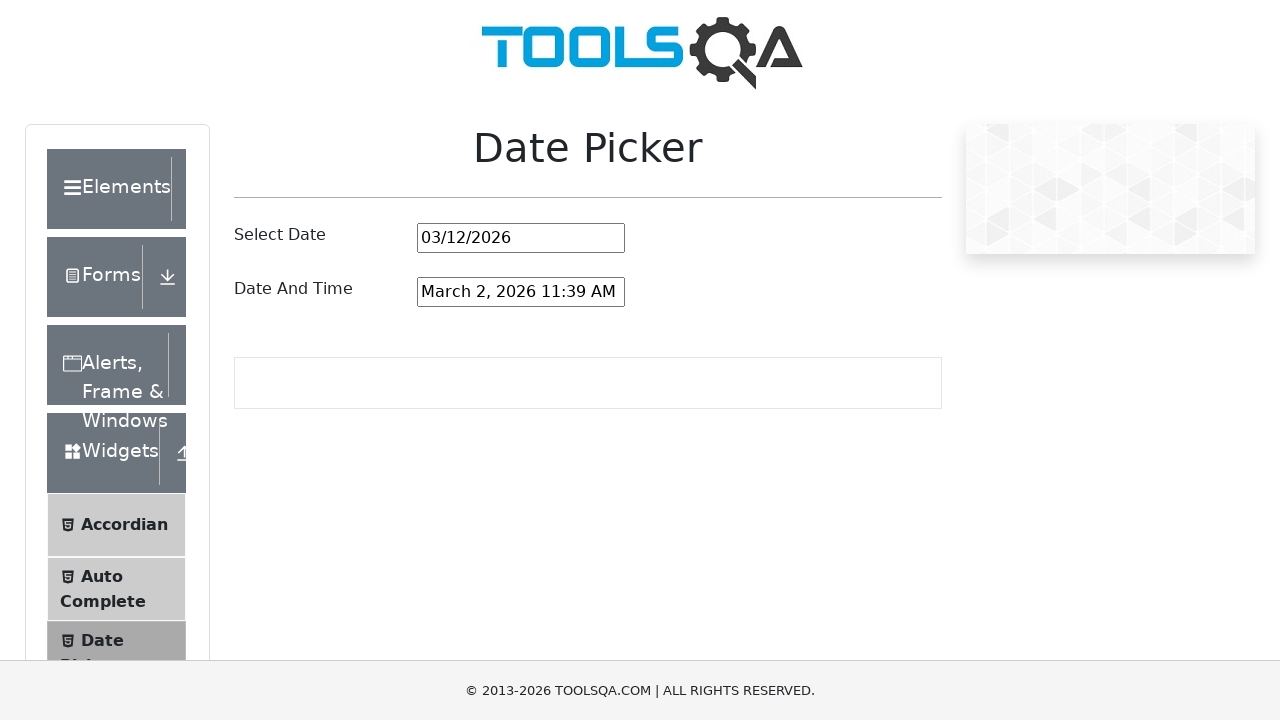

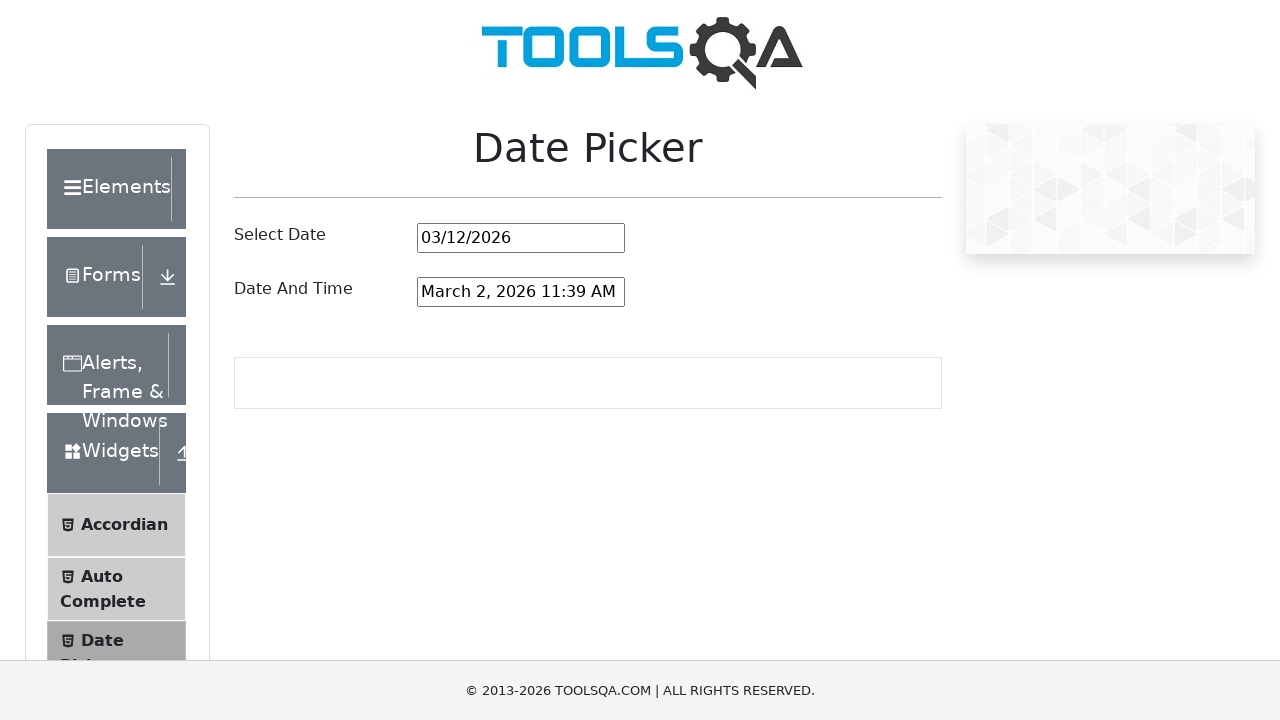